Clicks a button on the demo page and verifies the button's text content

Starting URL: https://seleniumbase.io/demo_page

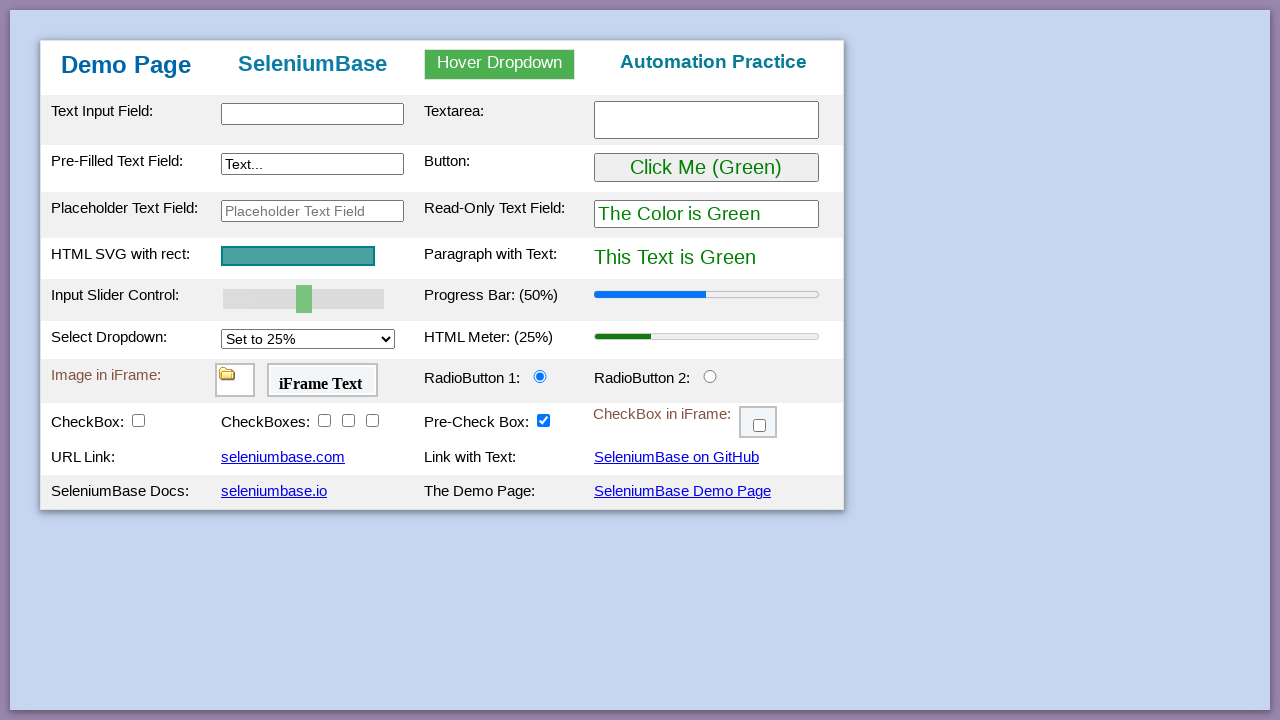

Navigated to demo page
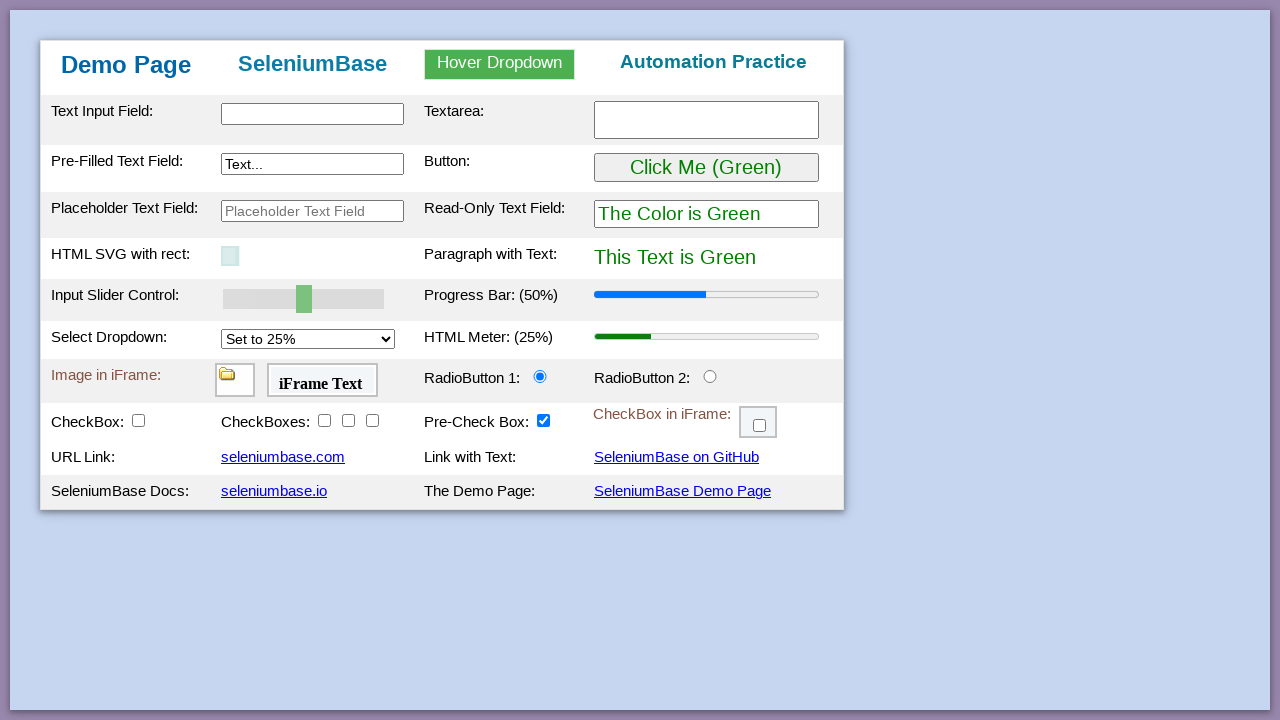

Clicked the button with id 'myButton' at (706, 168) on #myButton
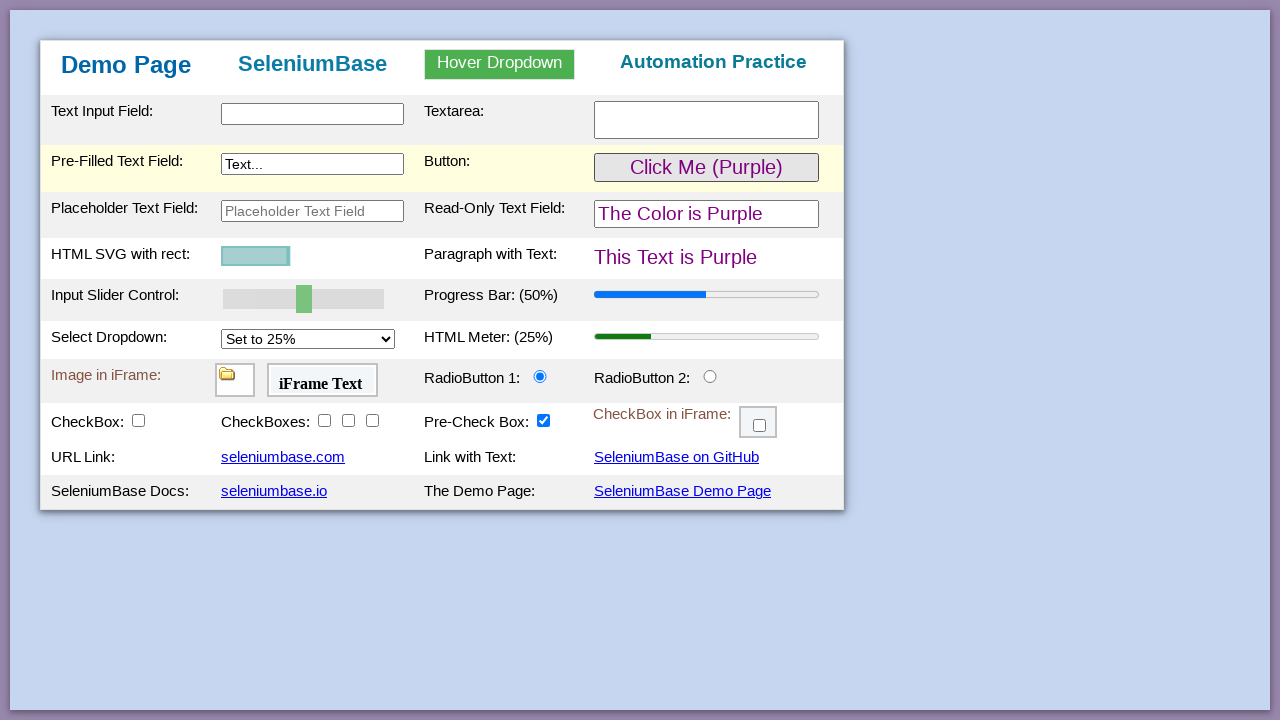

Retrieved button text content
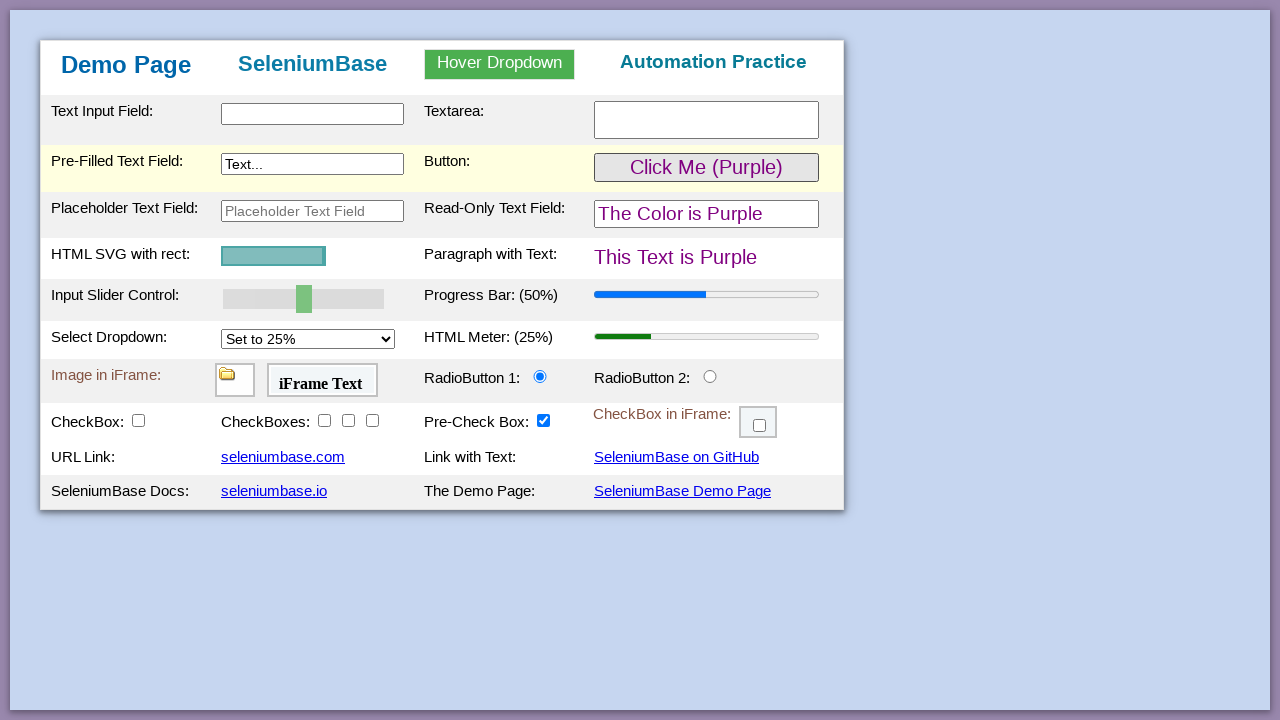

Verified button text is 'Click Me (Purple)'
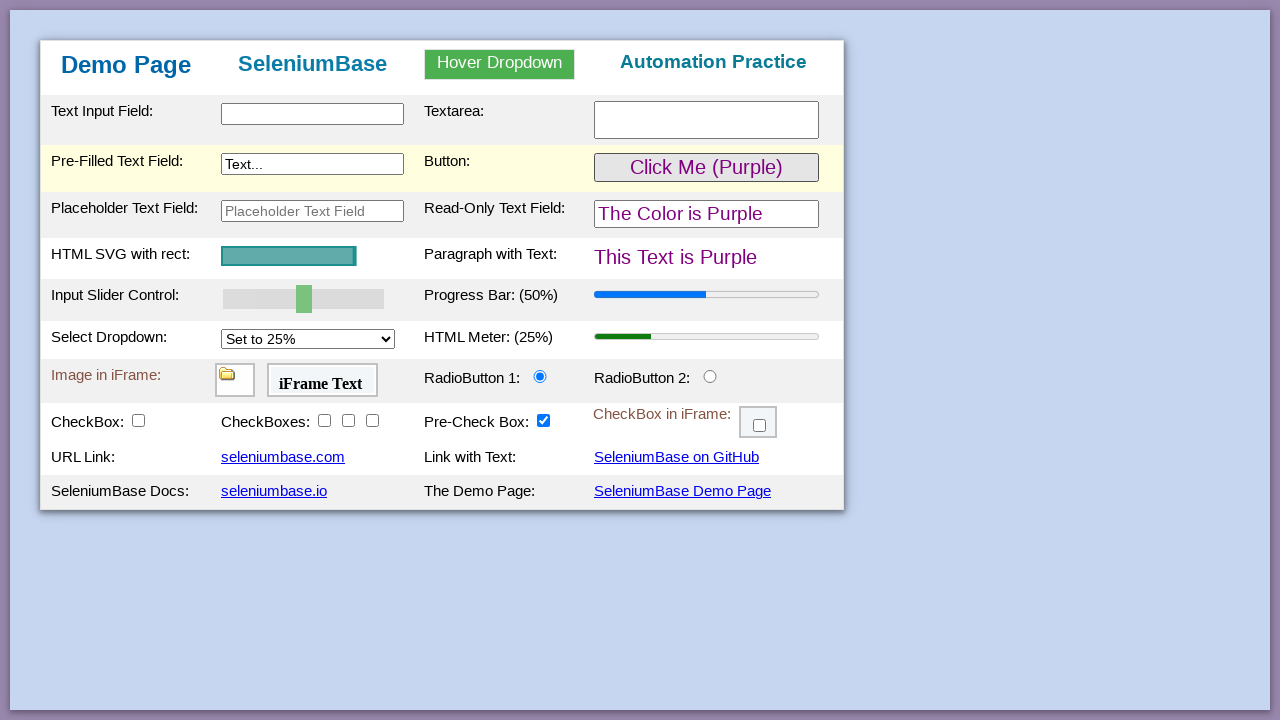

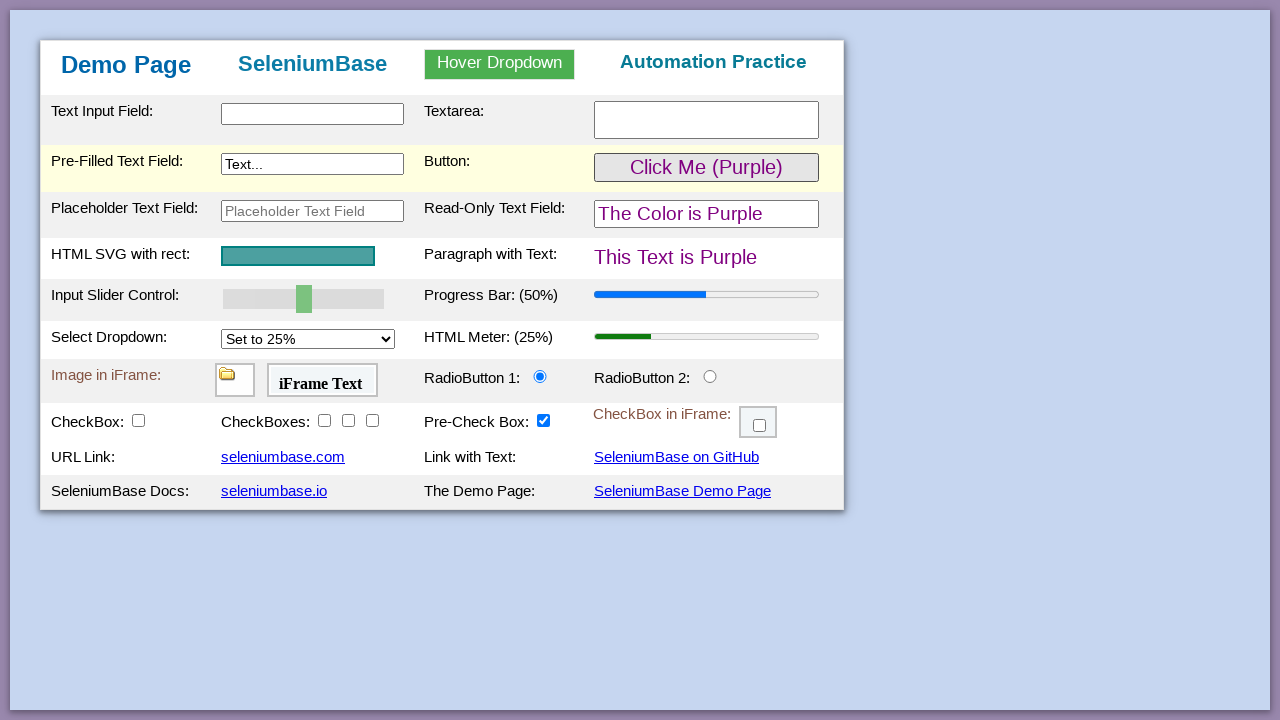